Tests dynamic controls by clicking Remove button, verifying "It's gone!" message appears, then clicking Add button and verifying "It's back!" message appears using implicit wait approach

Starting URL: https://the-internet.herokuapp.com/dynamic_controls

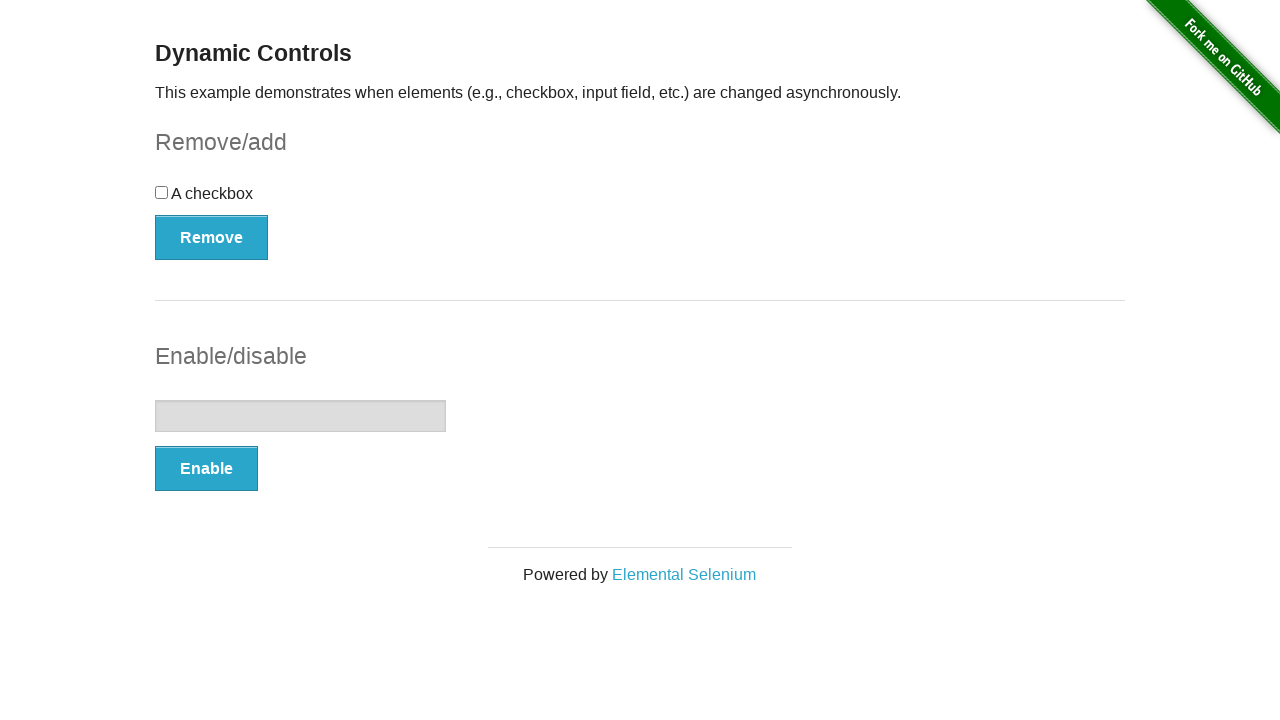

Clicked Remove button at (212, 237) on xpath=//button[text()='Remove']
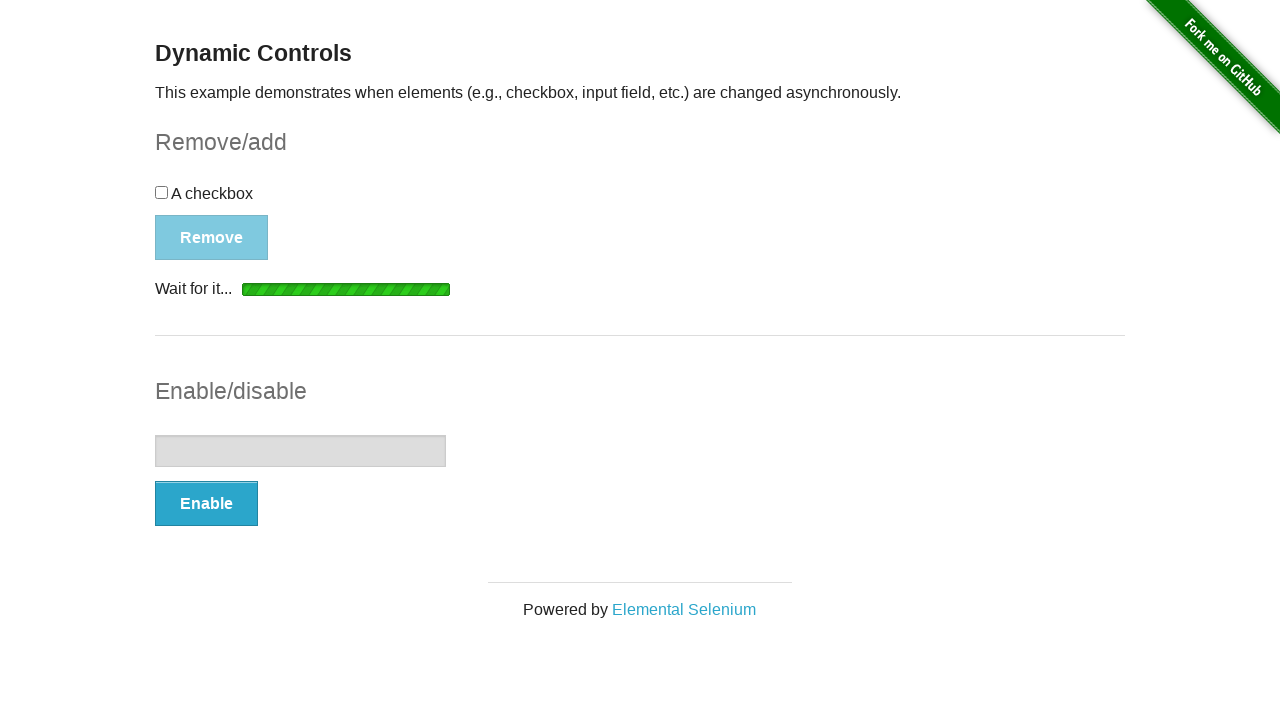

Waited for message element to become visible after Remove
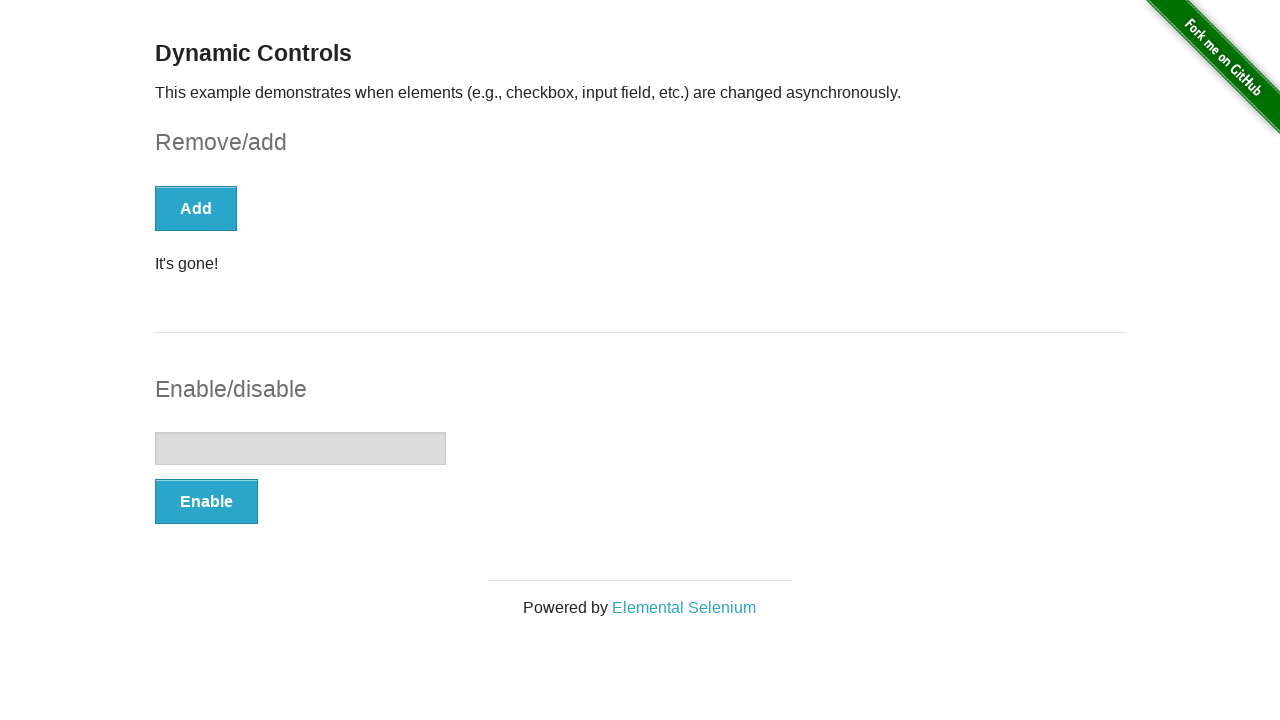

Verified message element is visible (It's gone! message displayed)
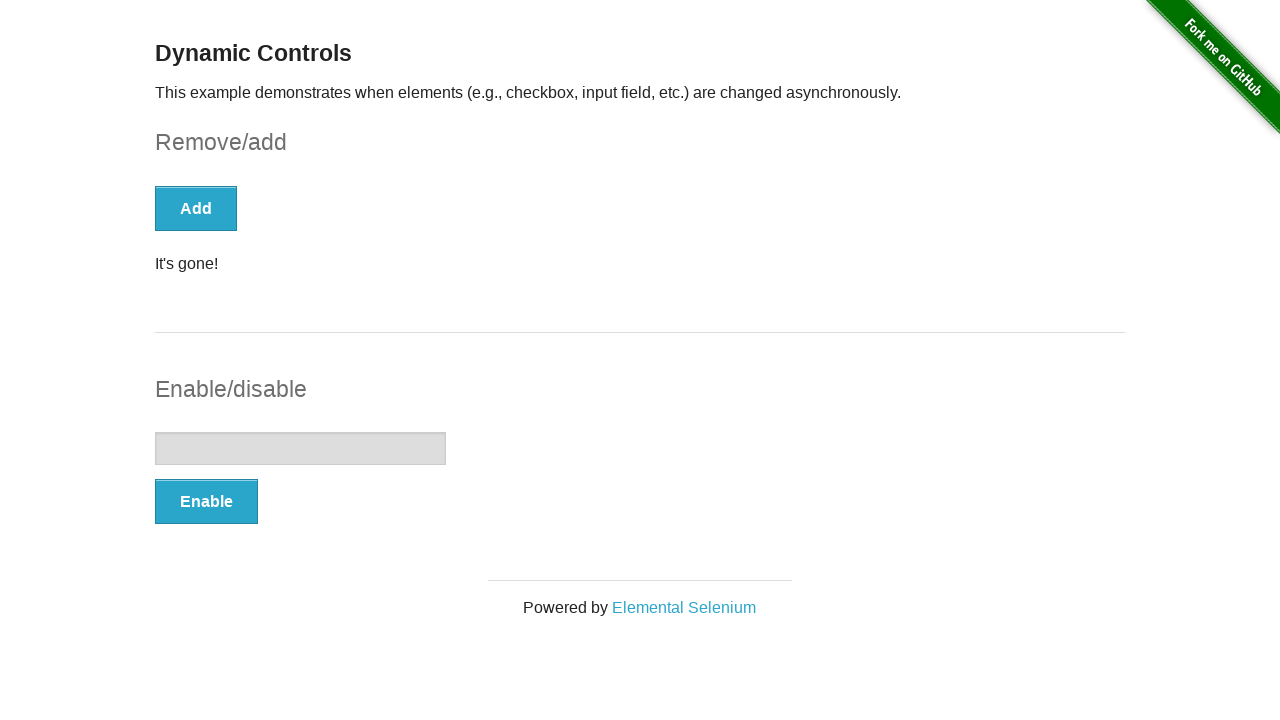

Clicked Add button at (196, 208) on xpath=//button[text()='Add']
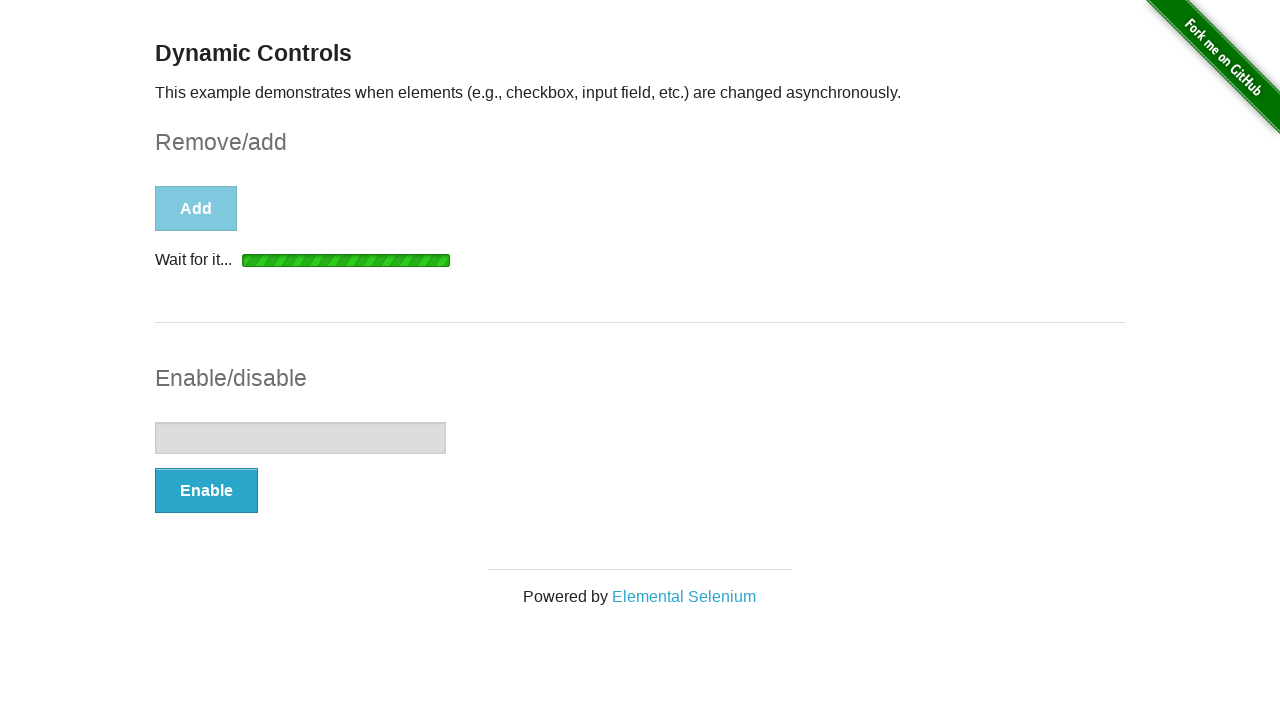

Waited for message element to become visible after Add
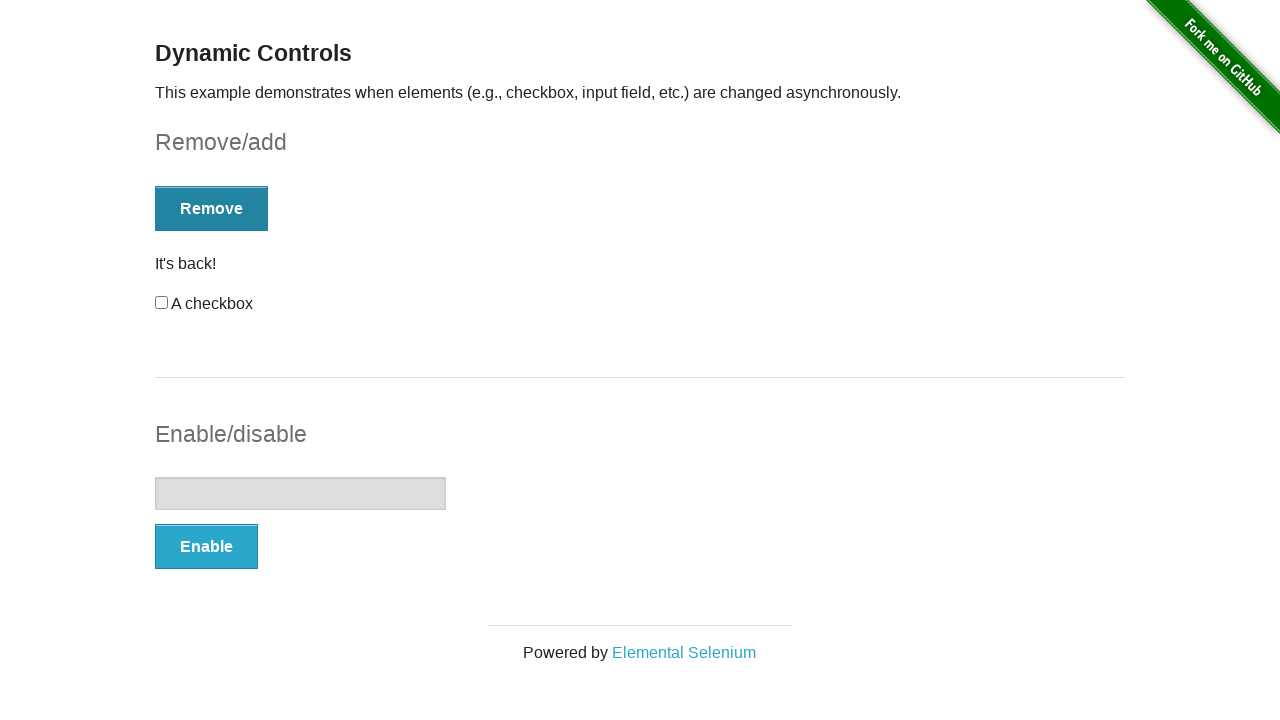

Verified message element is visible (It's back! message displayed)
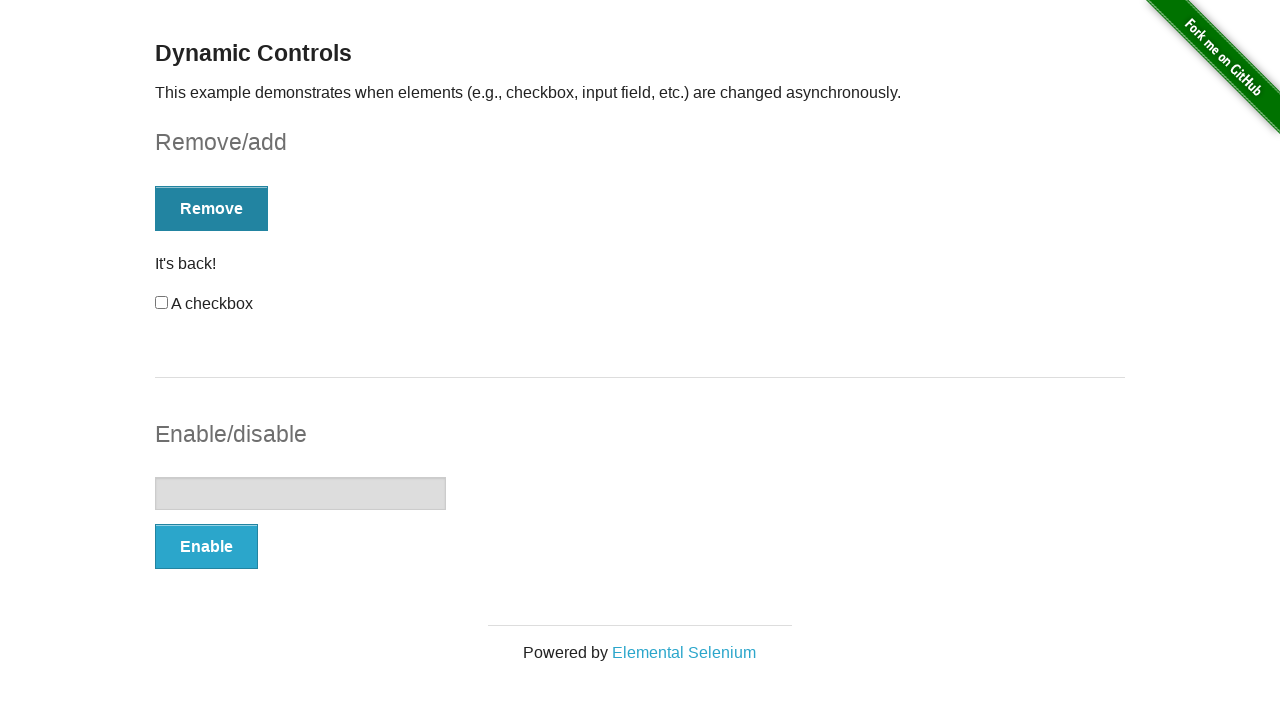

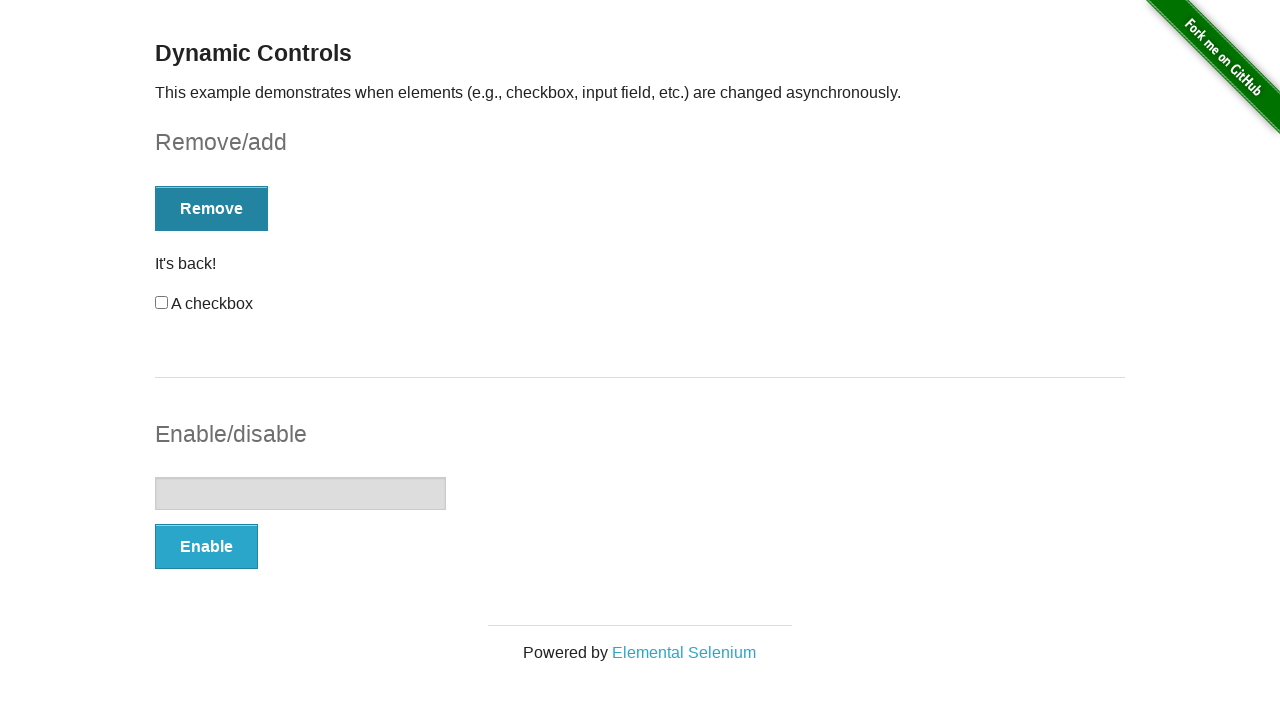